Tests dropdown menu functionality by interacting with a select element, verifying it contains the option "Black", and selecting the "Yellow" option from the dropdown.

Starting URL: https://demoqa.com/select-menu

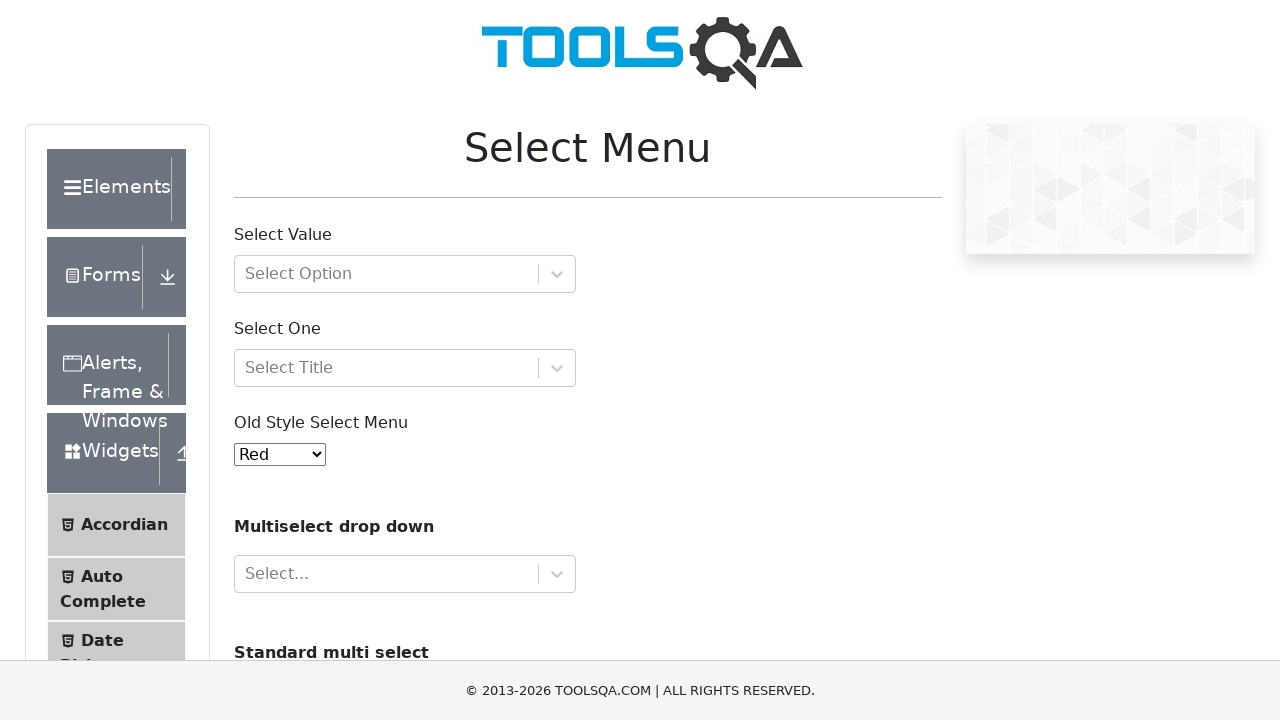

Waited for select menu to be visible
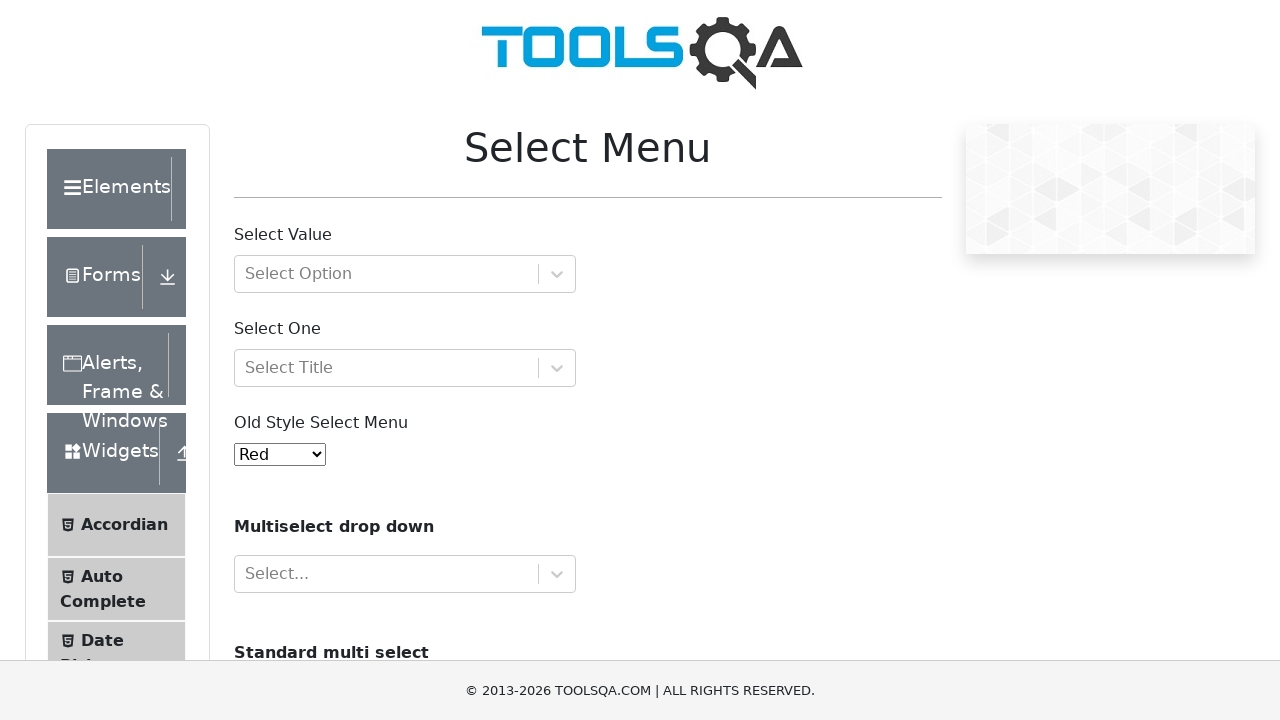

Retrieved select menu text to verify 'Black' option exists
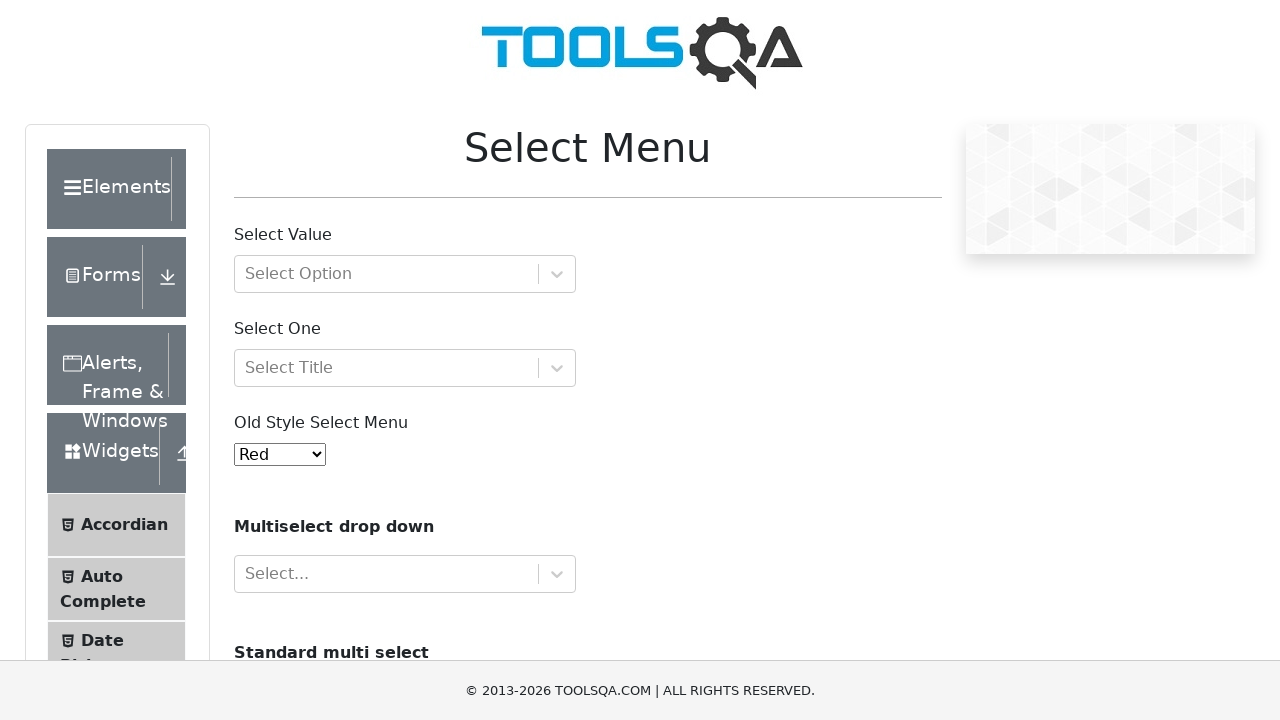

Verified that 'Black' option exists in dropdown
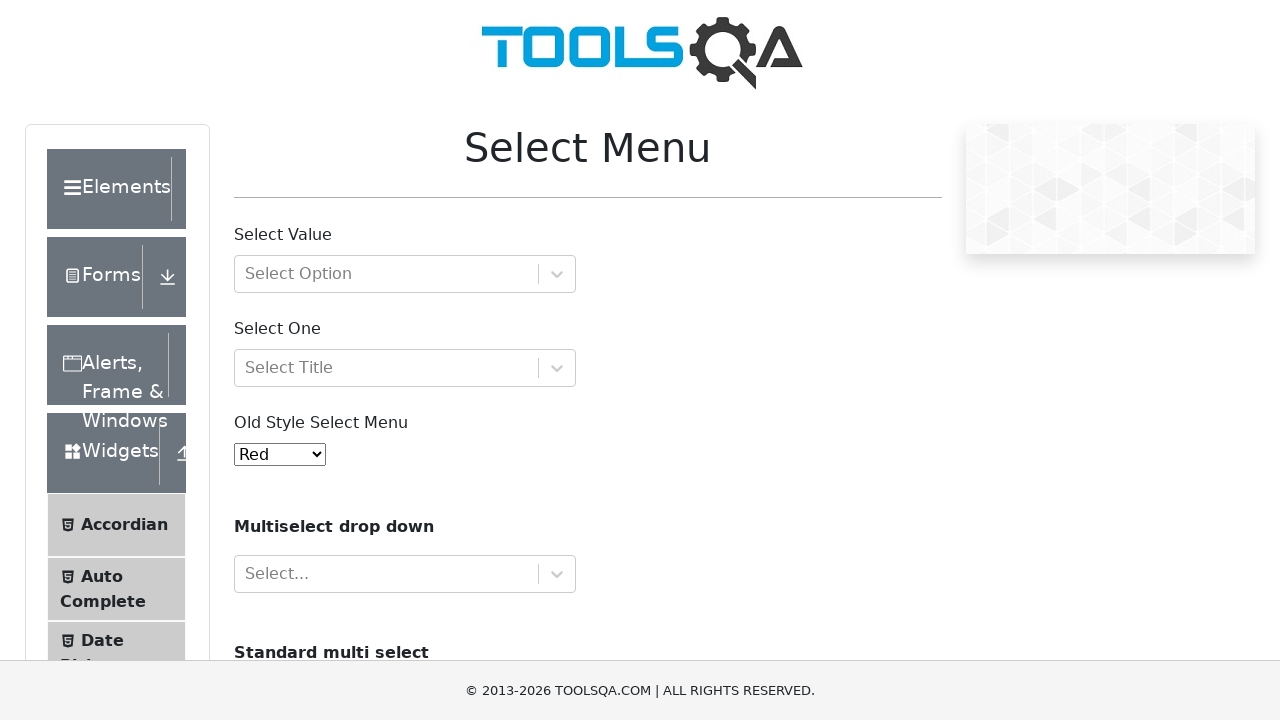

Selected 'Yellow' option from dropdown menu on #oldSelectMenu
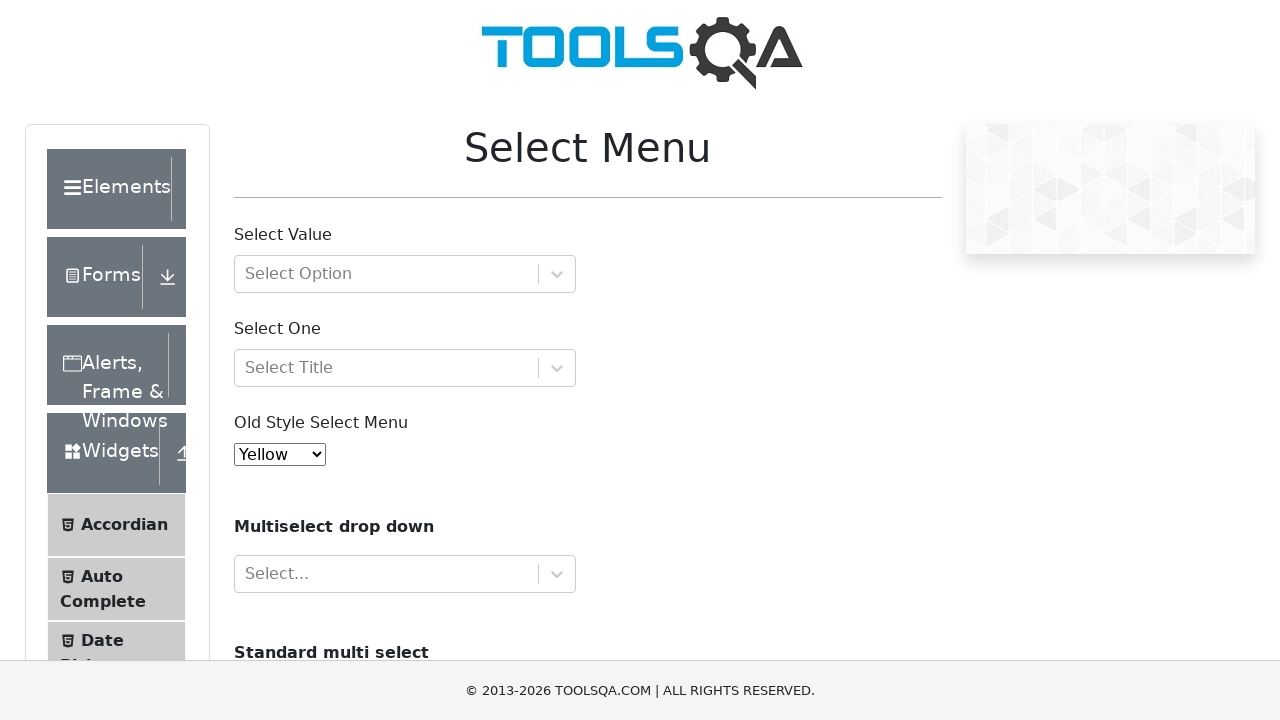

Retrieved the selected value from dropdown
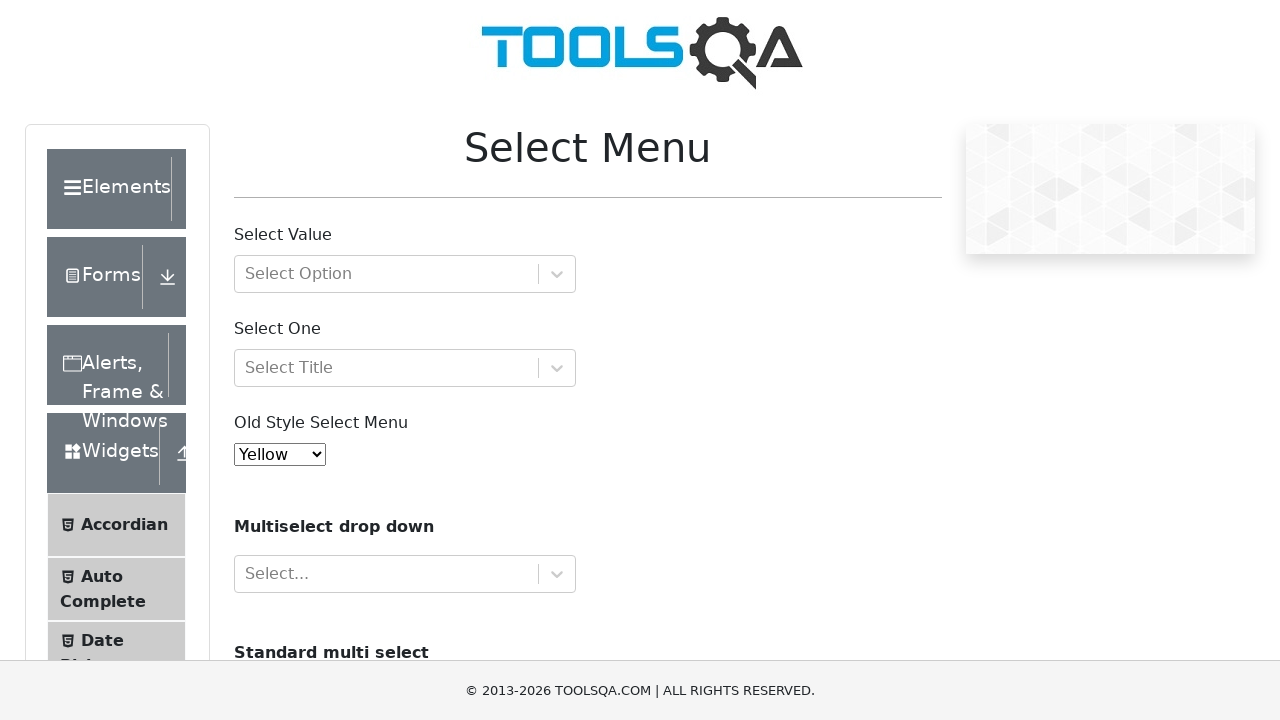

Verified that 'Yellow' option is selected (value=3)
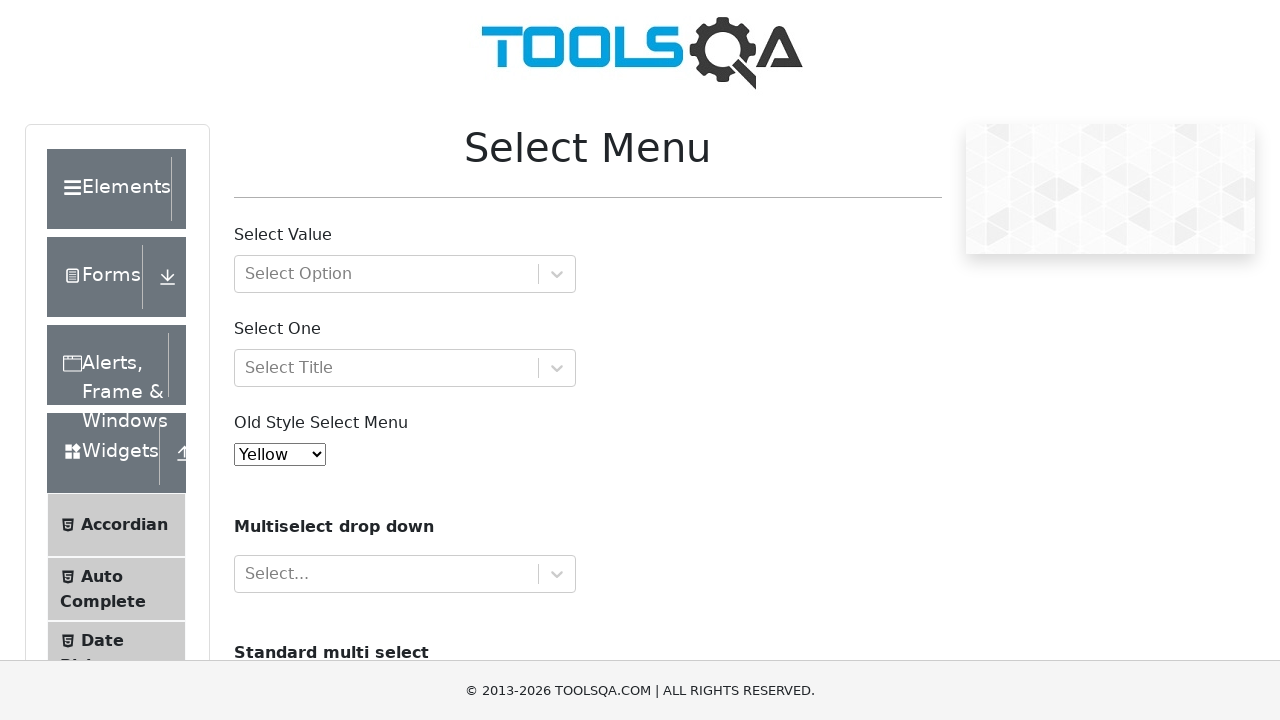

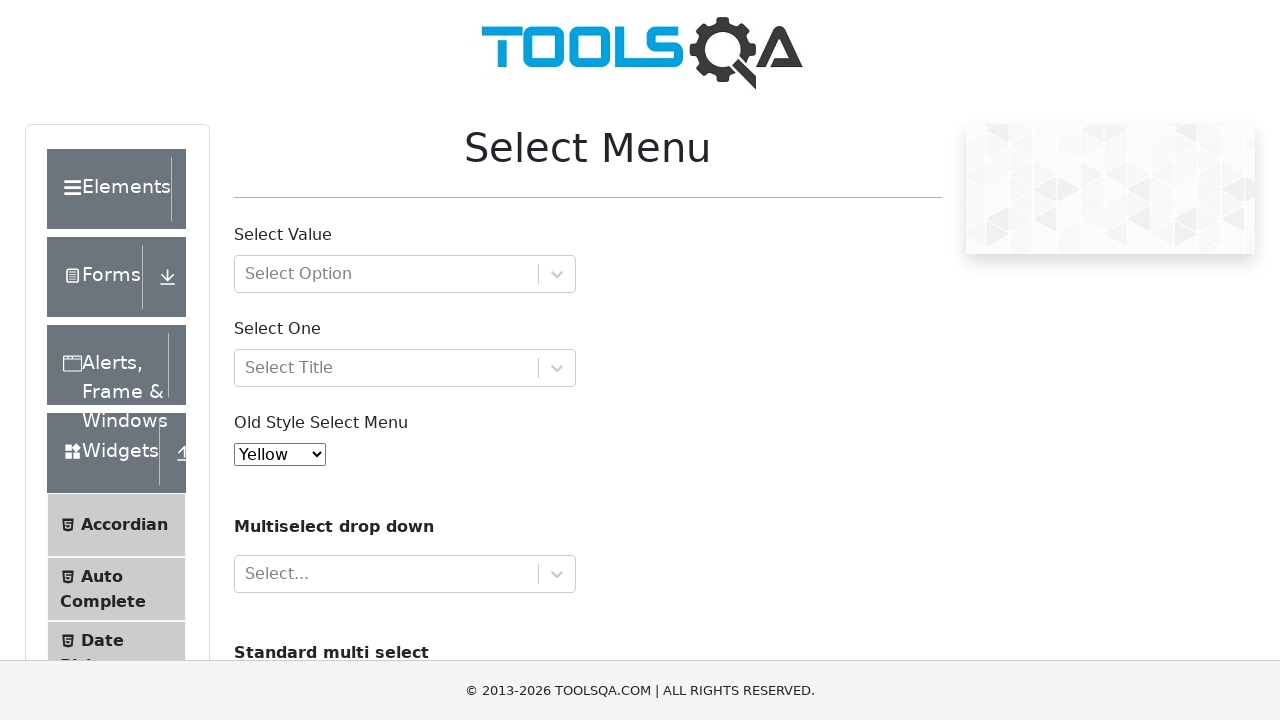